Navigates to the Ferrari India website and verifies the page loads successfully by waiting for the page to be fully loaded.

Starting URL: https://www.ferrari.com/en-IN

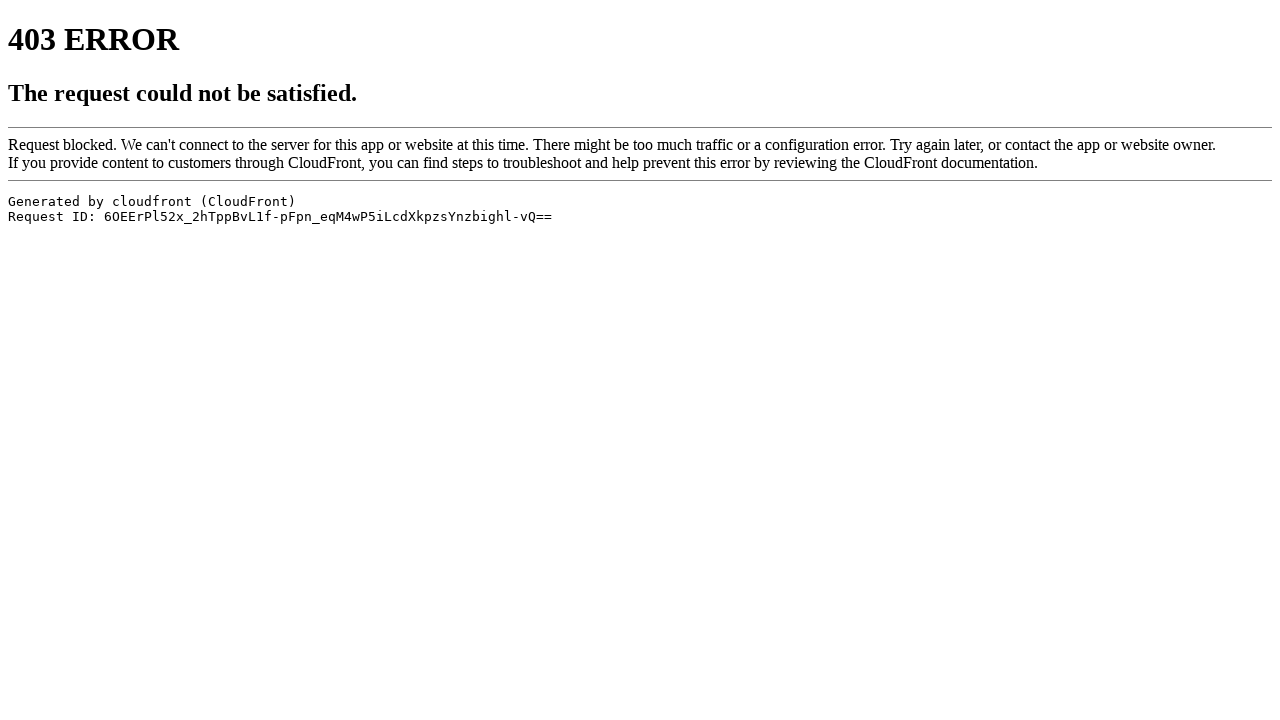

Navigated to Ferrari India website
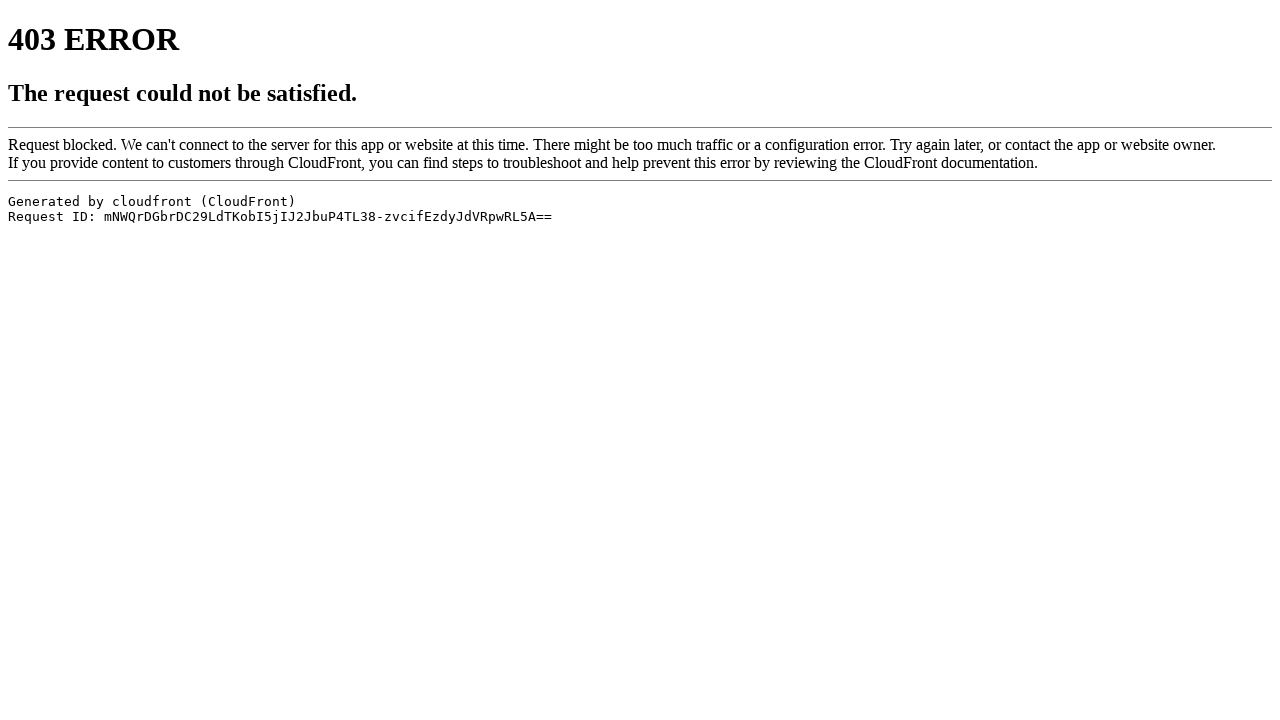

Page DOM content fully loaded
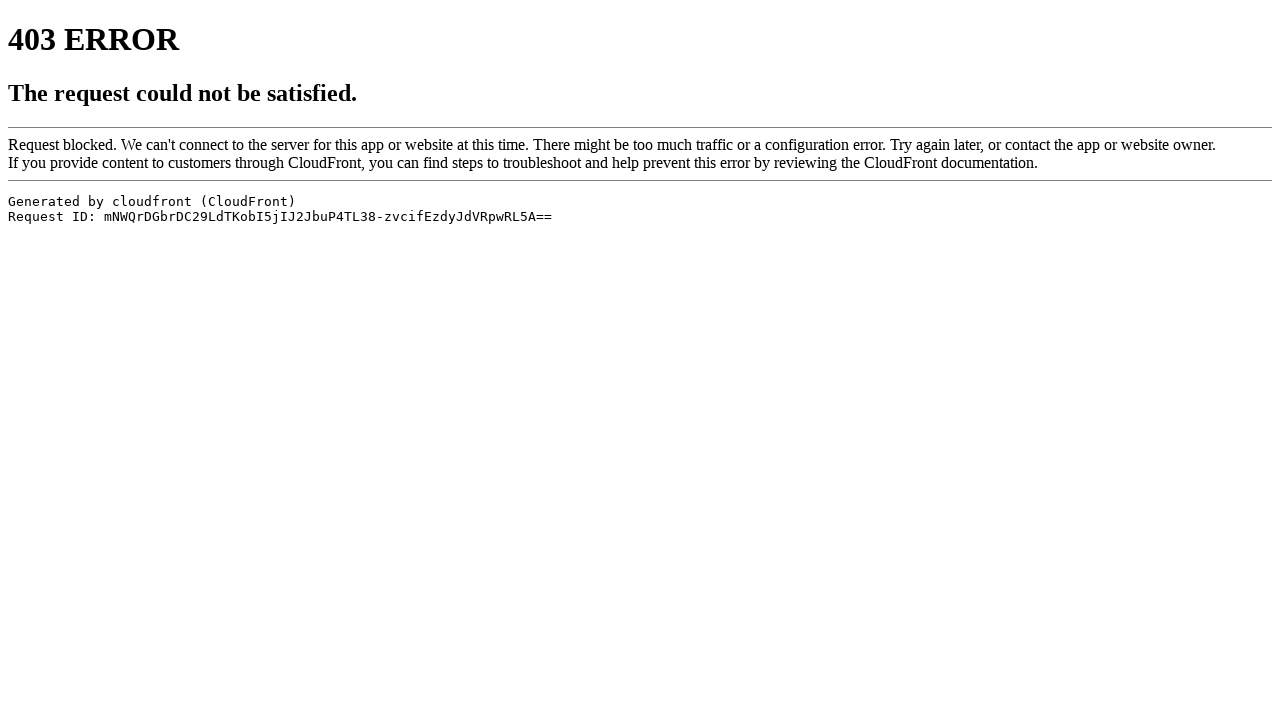

Body element is present - Ferrari India page loaded successfully
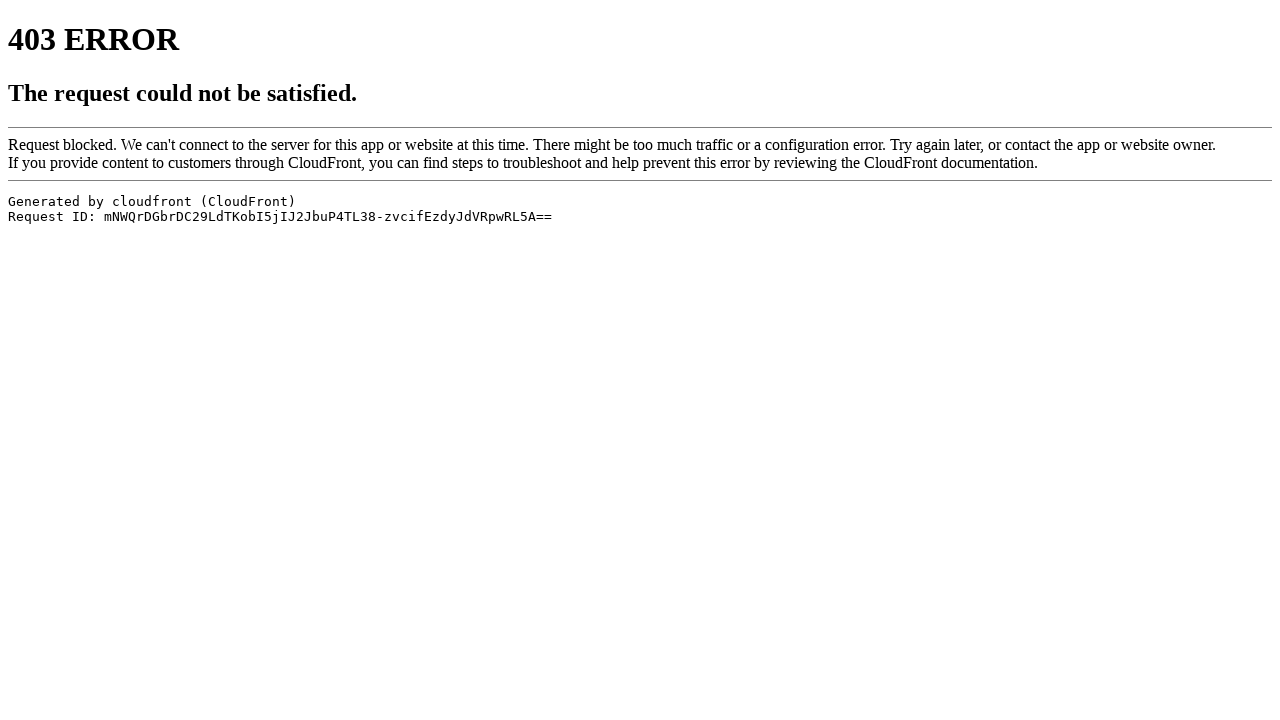

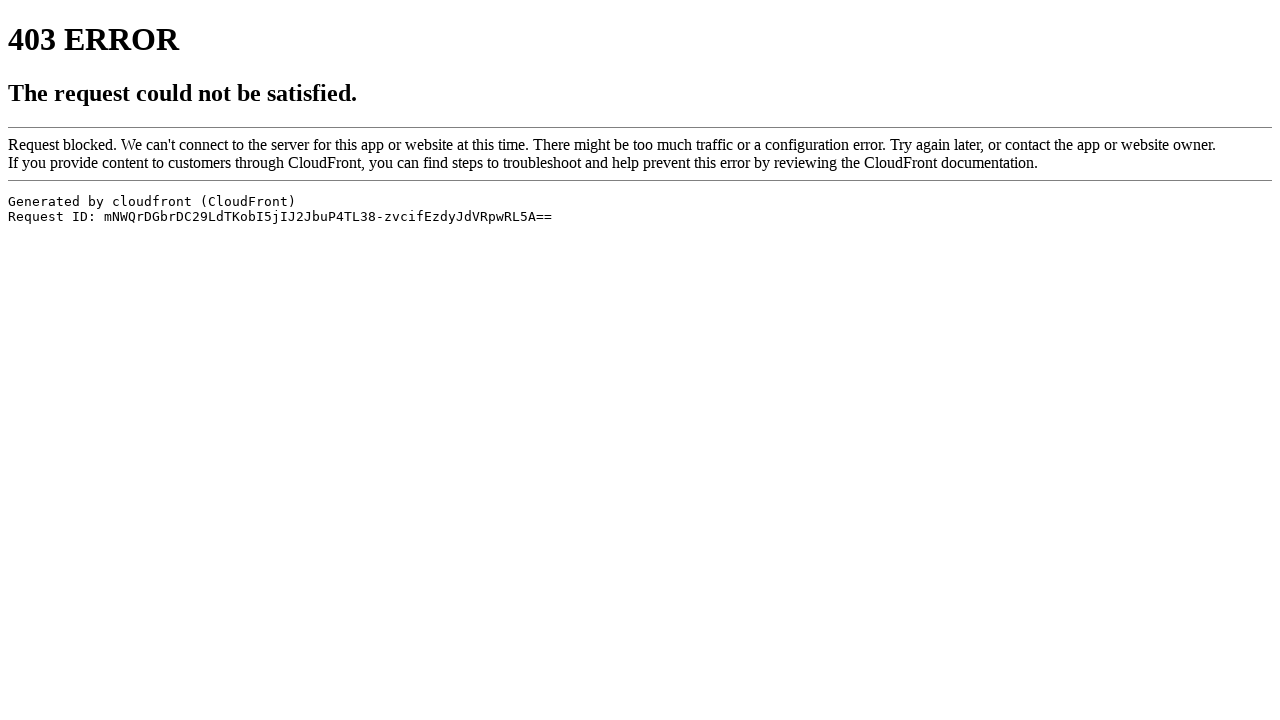